Tests autocomplete dropdown functionality by typing "ind" and selecting the second suggestion using keyboard navigation

Starting URL: https://rahulshettyacademy.com/AutomationPractice/

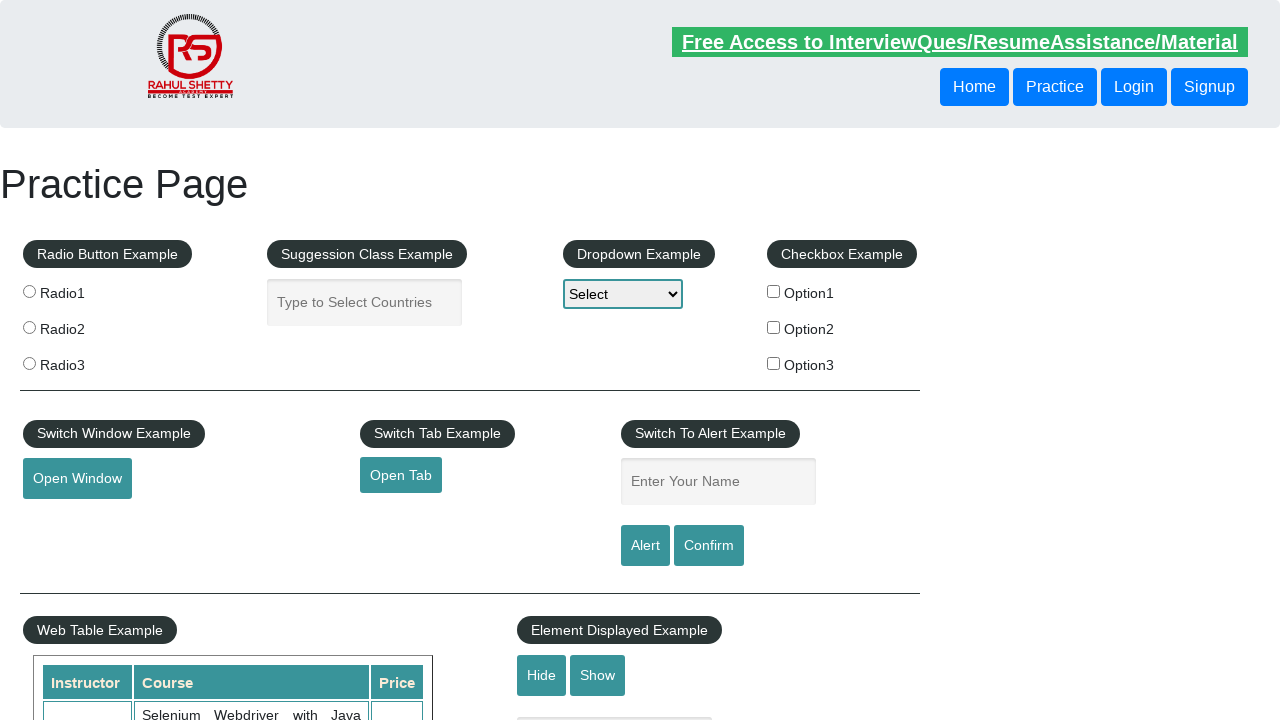

Autocomplete input field is available
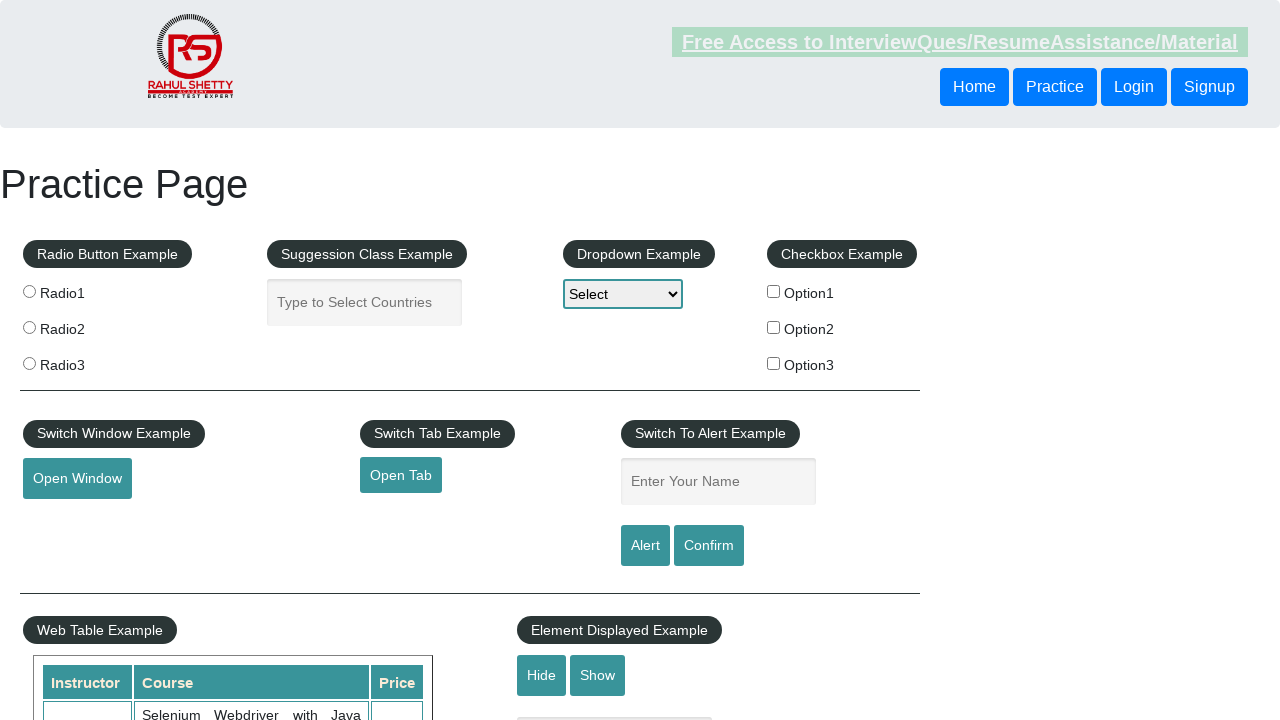

Typed 'ind' in autocomplete field on input#autocomplete
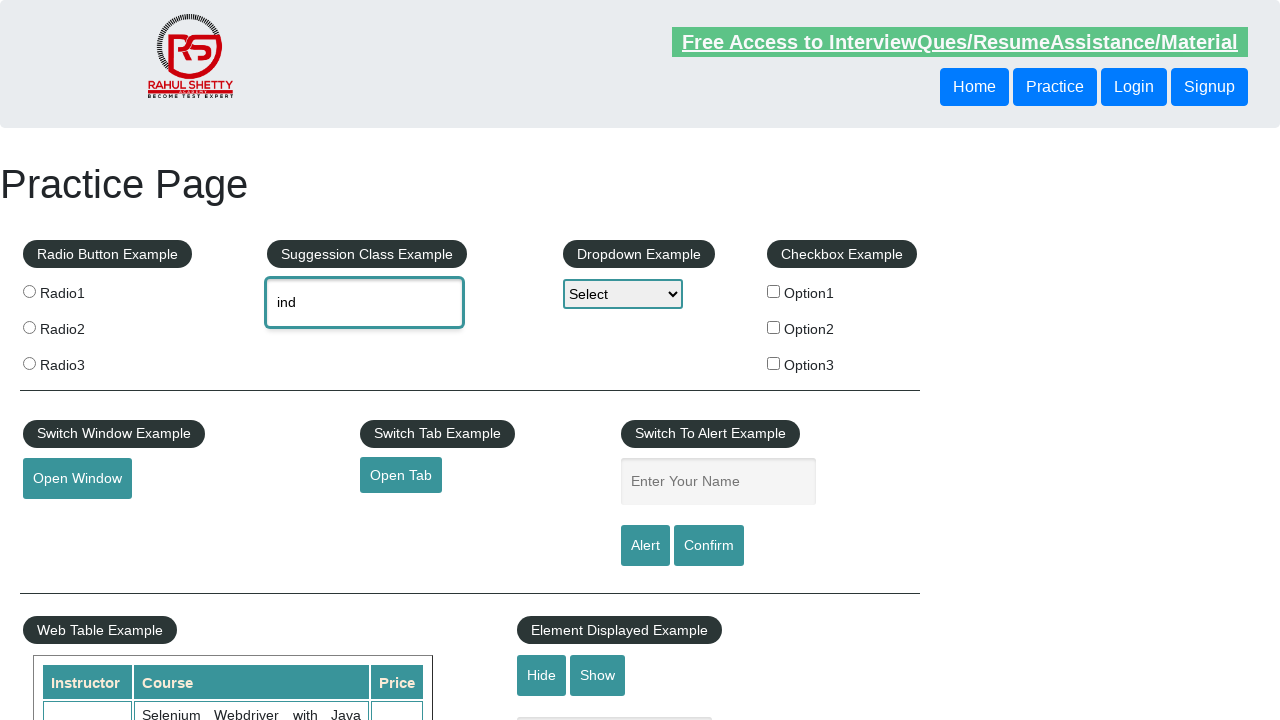

Waited for dropdown suggestions to appear
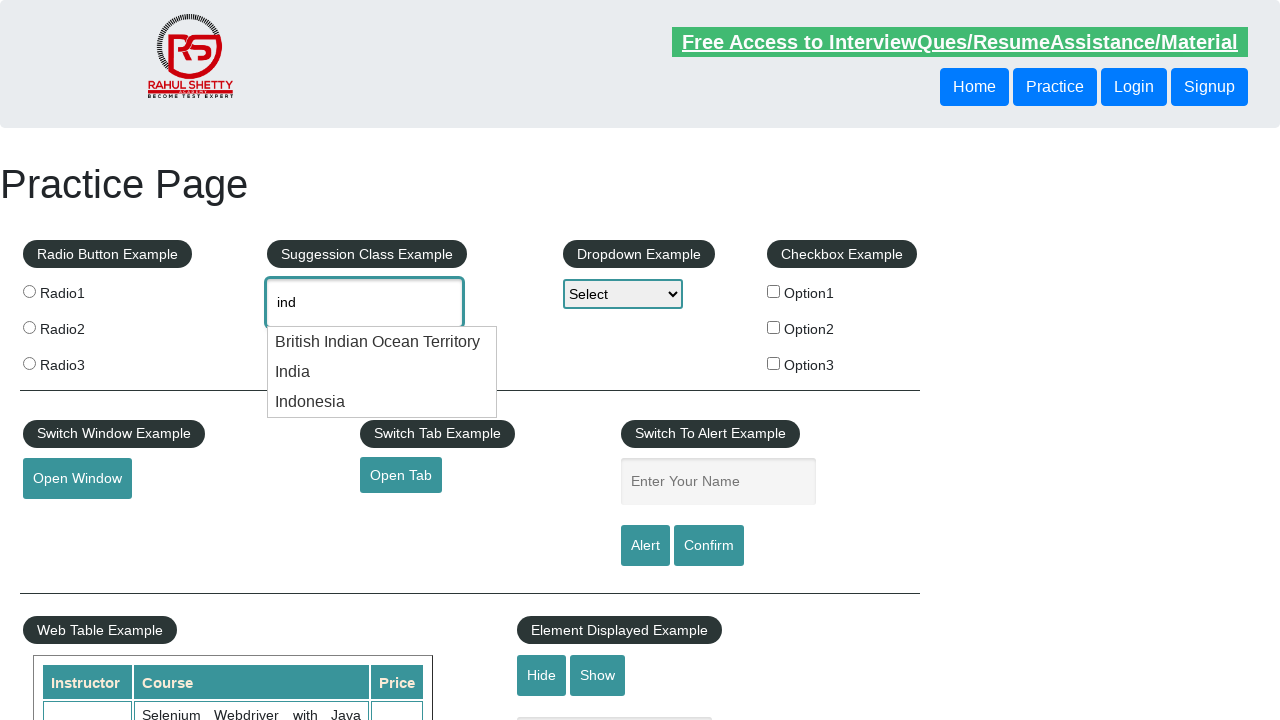

Pressed ArrowDown to move to first suggestion on input#autocomplete
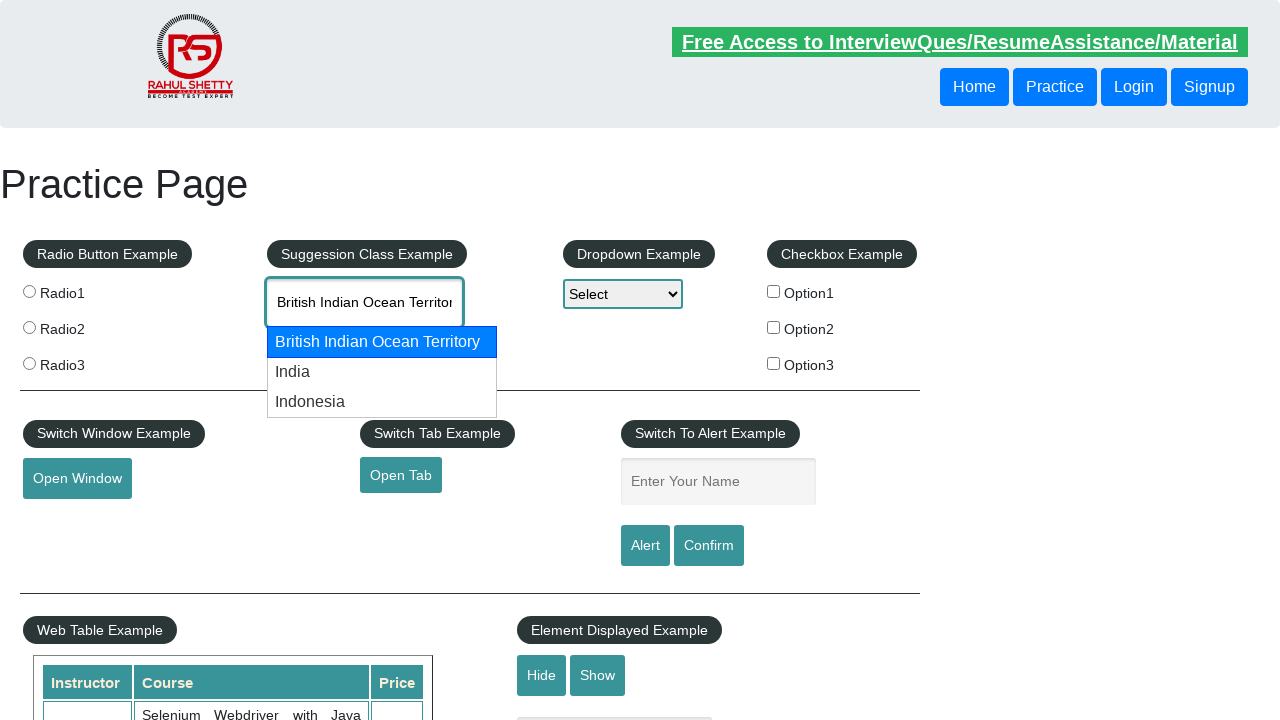

Waited for selection to update
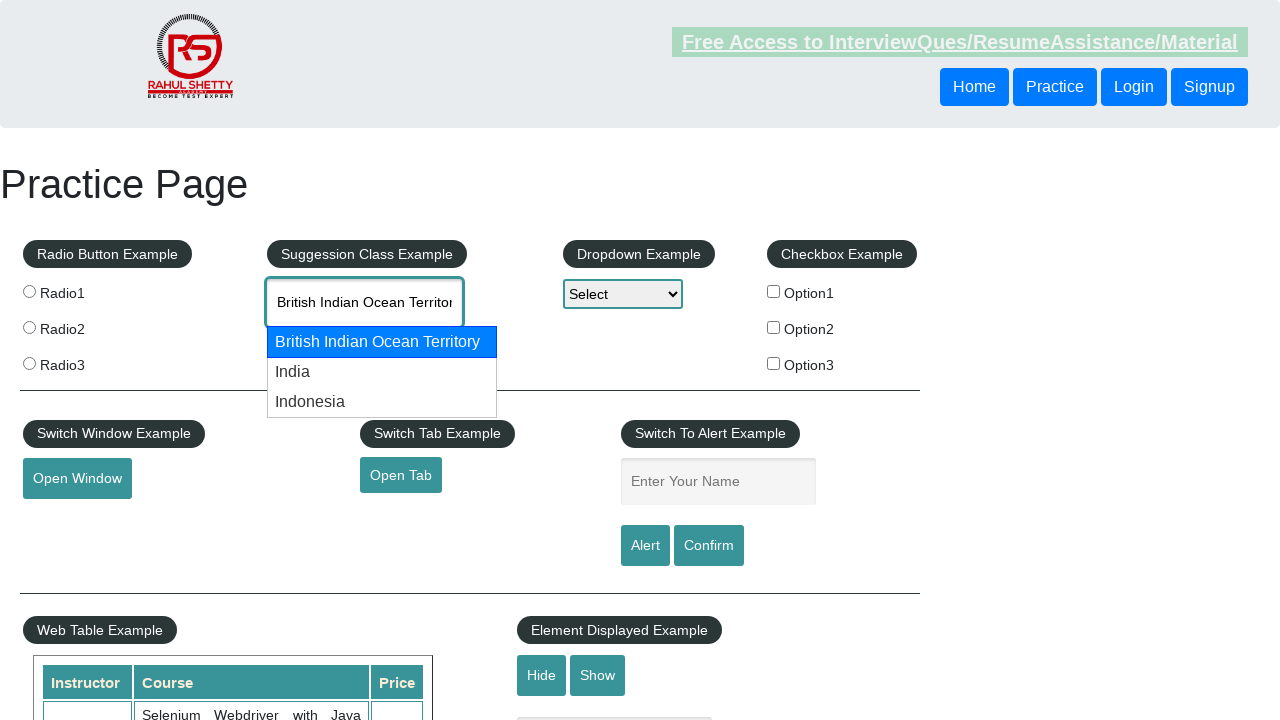

Pressed ArrowDown again to move to second suggestion on input#autocomplete
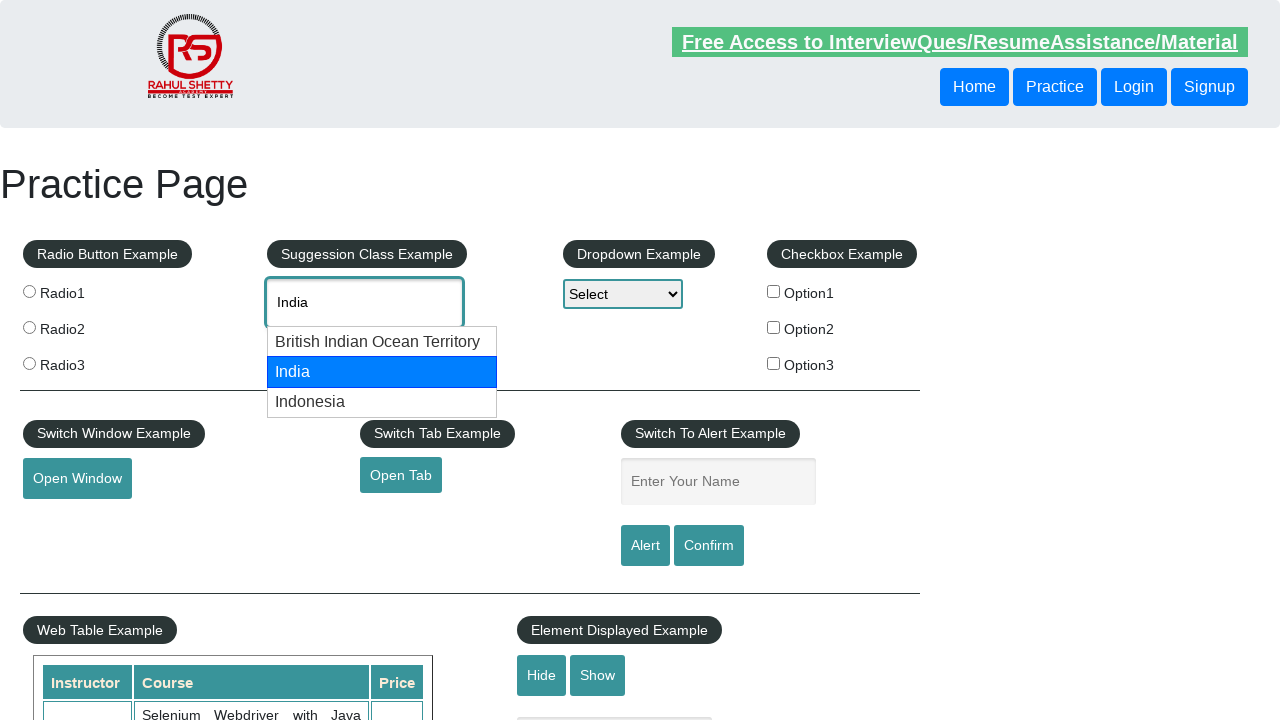

Waited for second selection to update
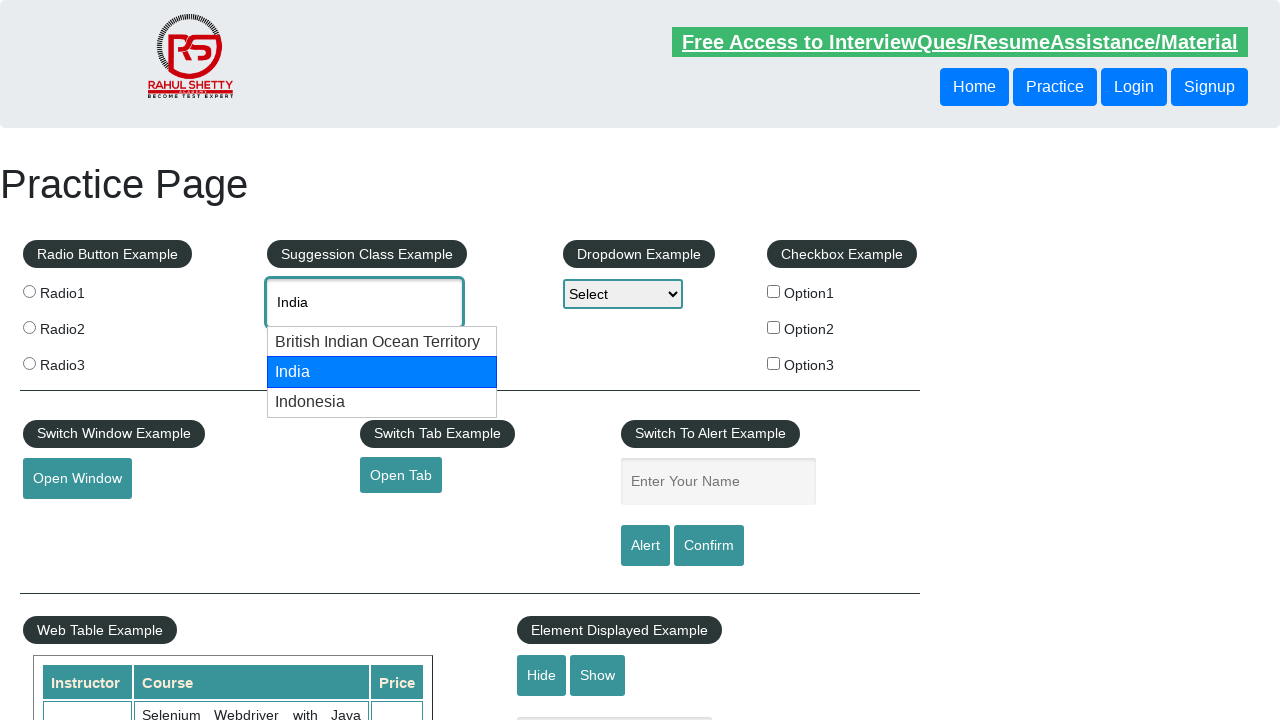

Retrieved selected value from autocomplete field: India
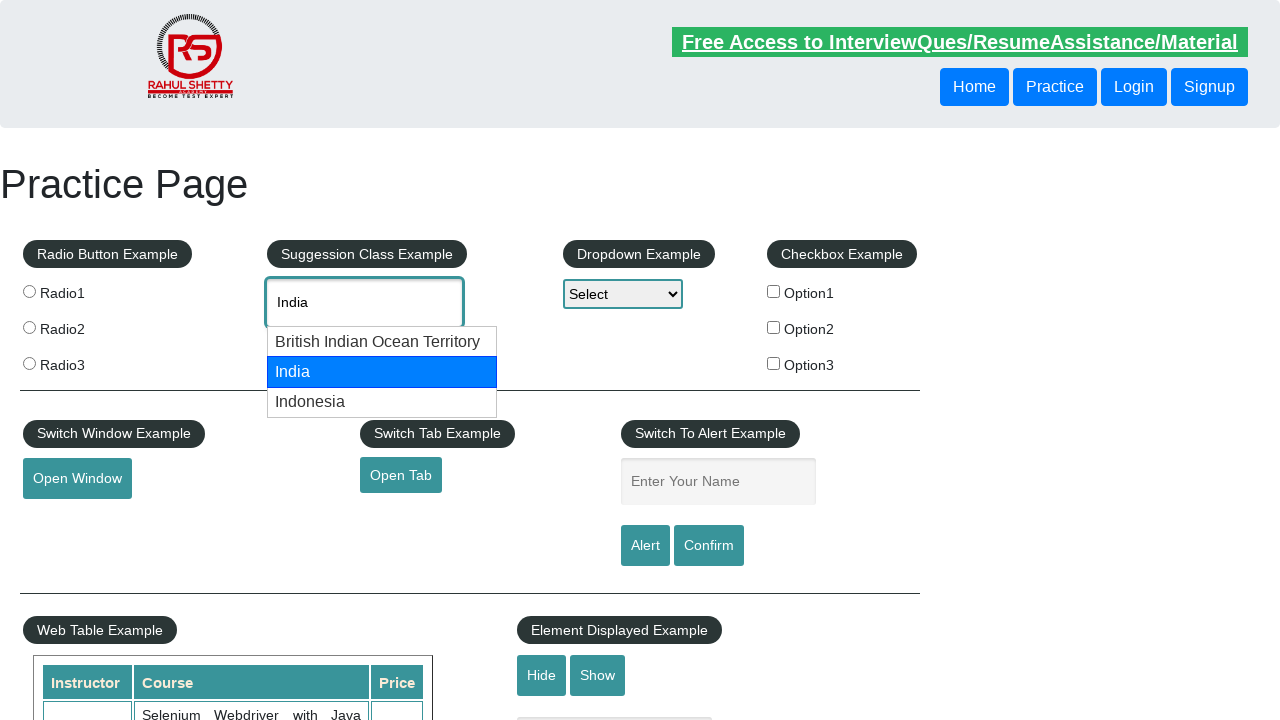

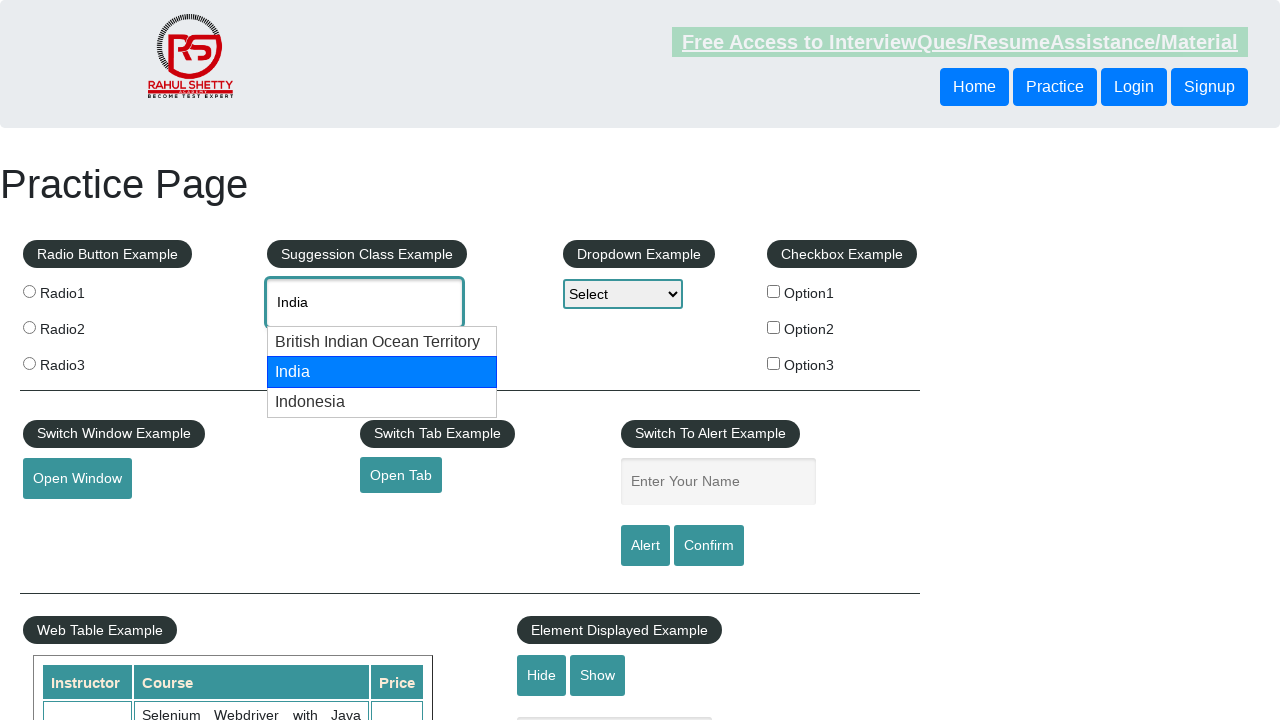